Tests browser window/tab switching functionality by clicking a button to open a new tab, switching to the new tab, and then switching back to the original window.

Starting URL: https://formy-project.herokuapp.com/switch-window

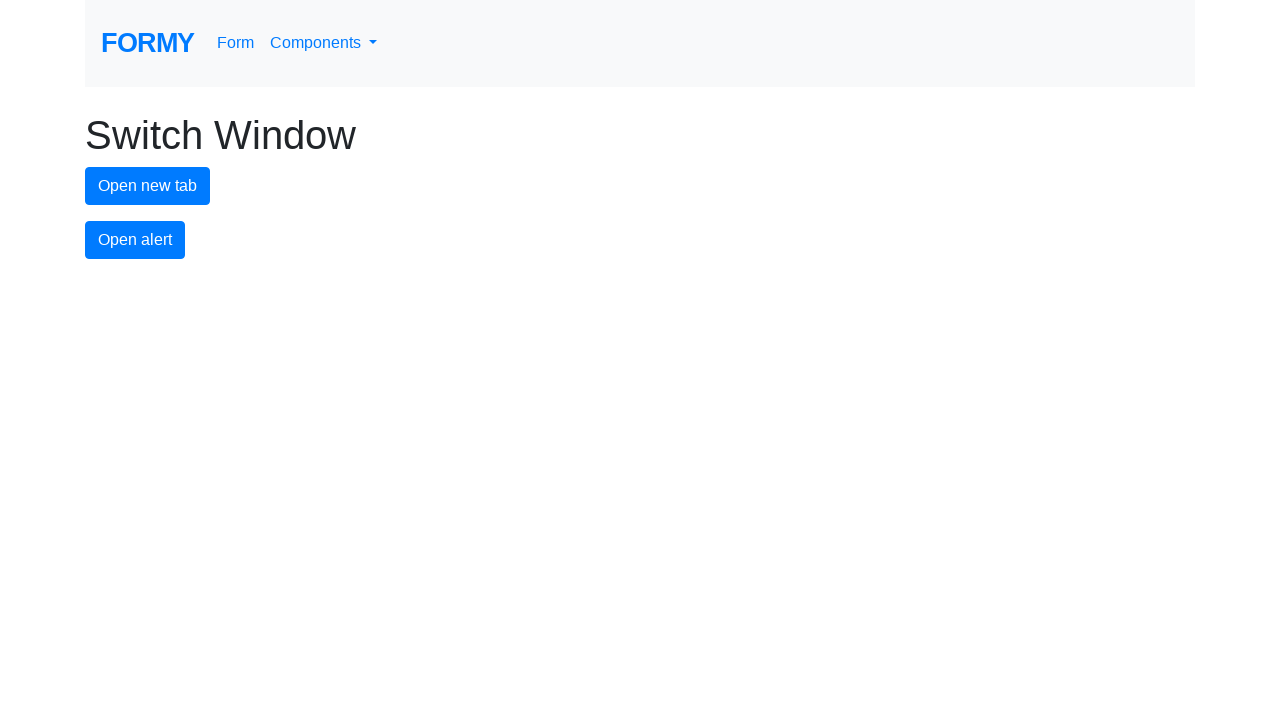

Clicked button to open a new tab at (148, 186) on #new-tab-button
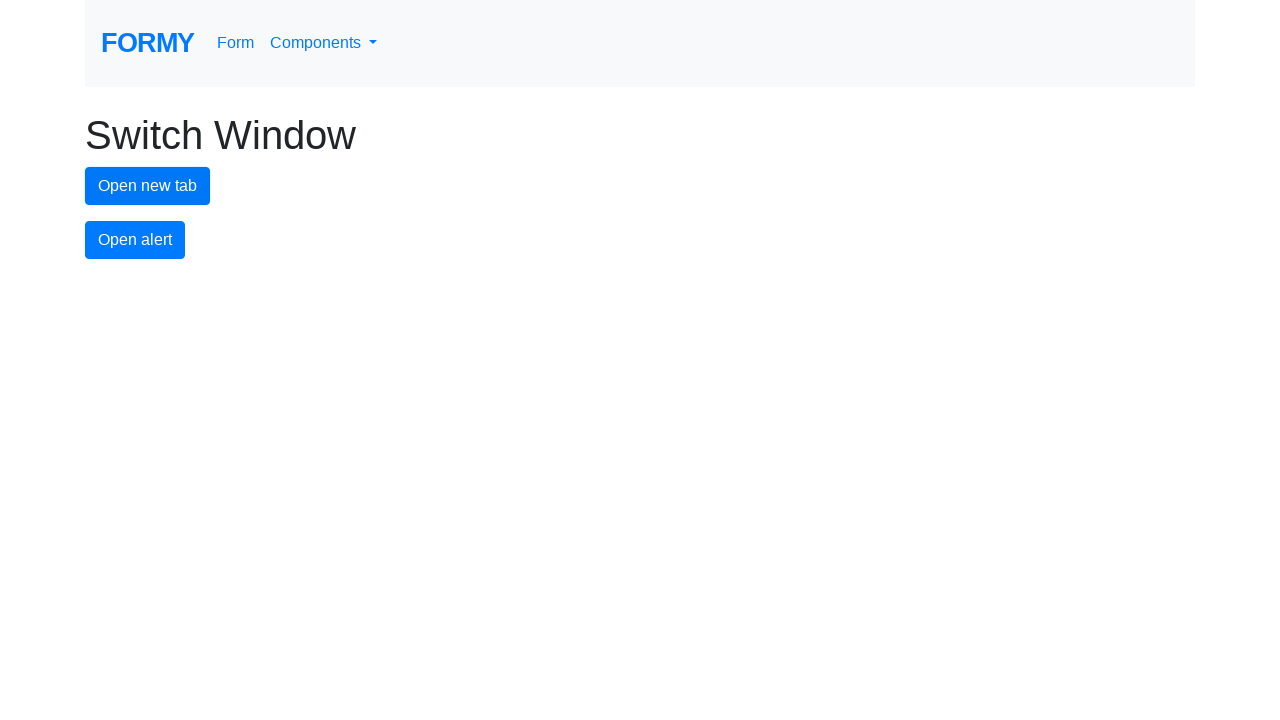

Waited for new tab to open
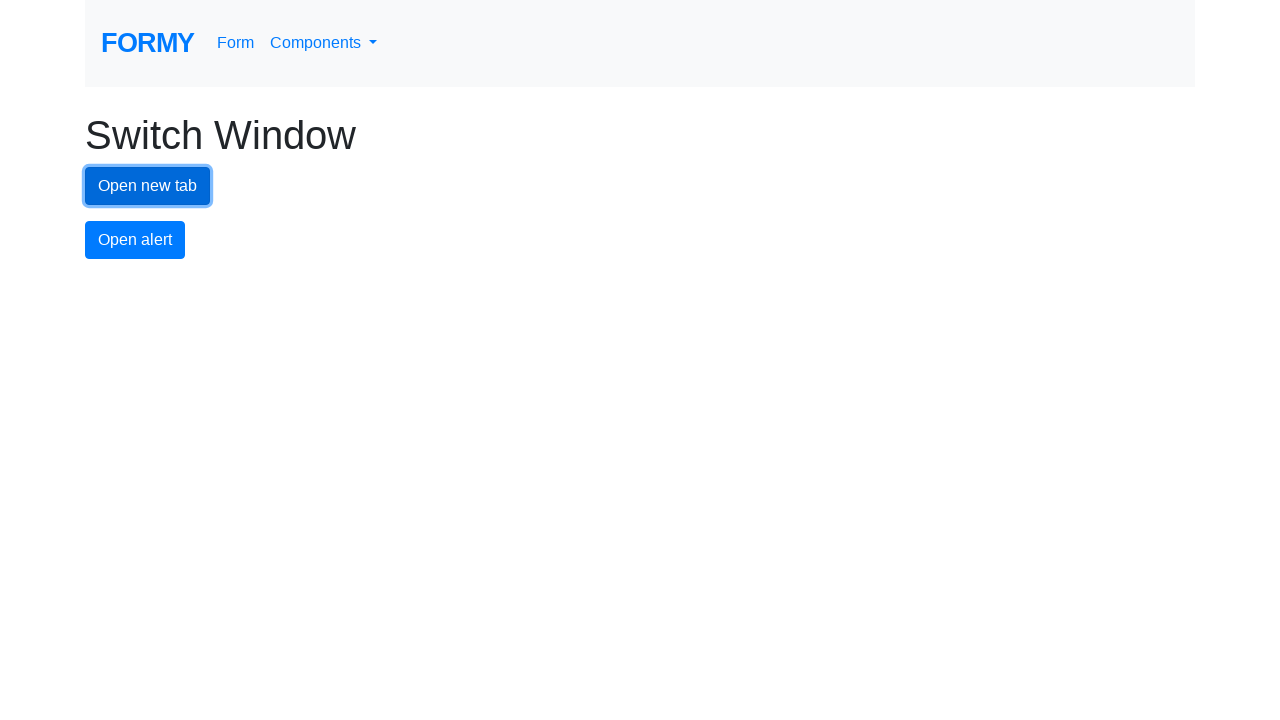

Retrieved all pages from browser context
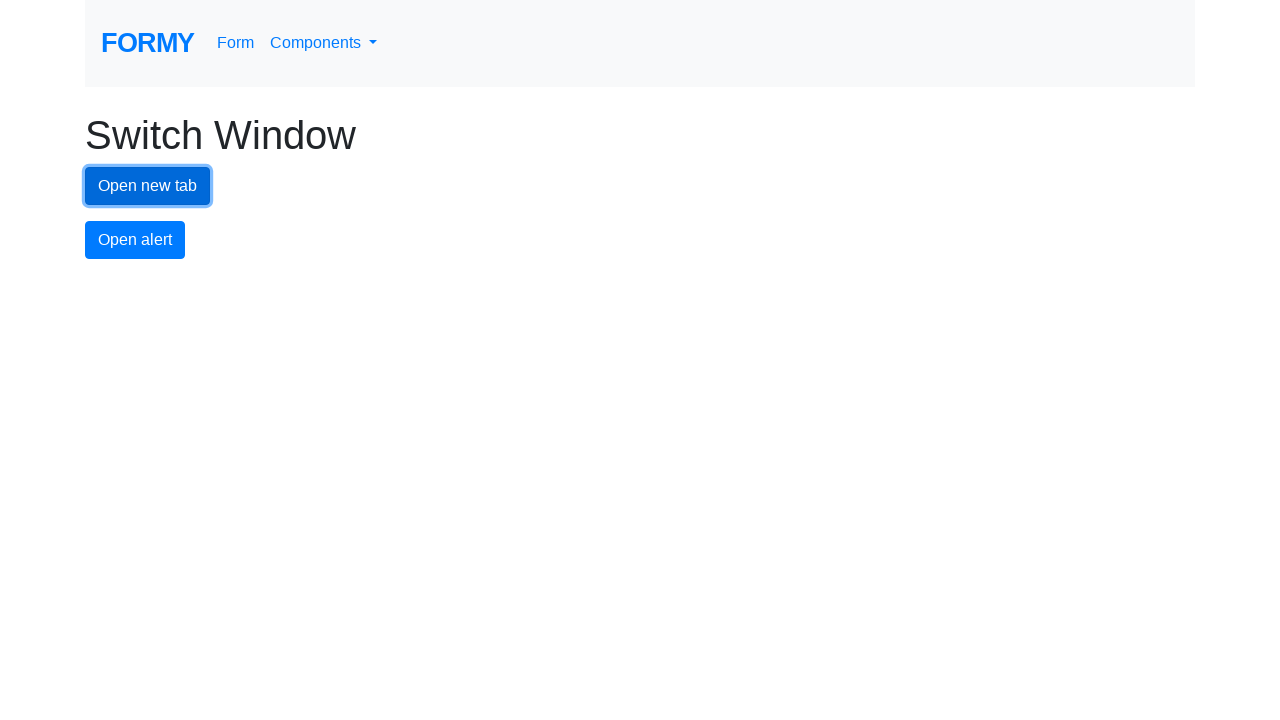

Switched to the new tab
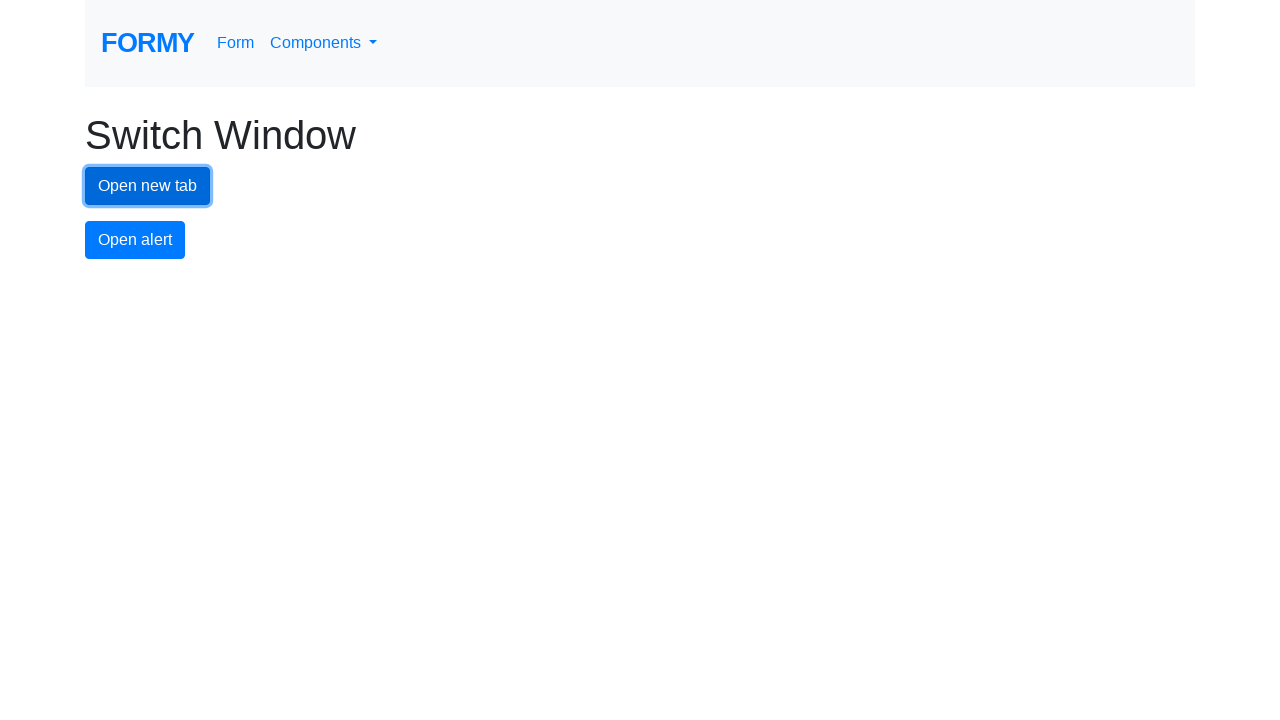

Switched back to the original window
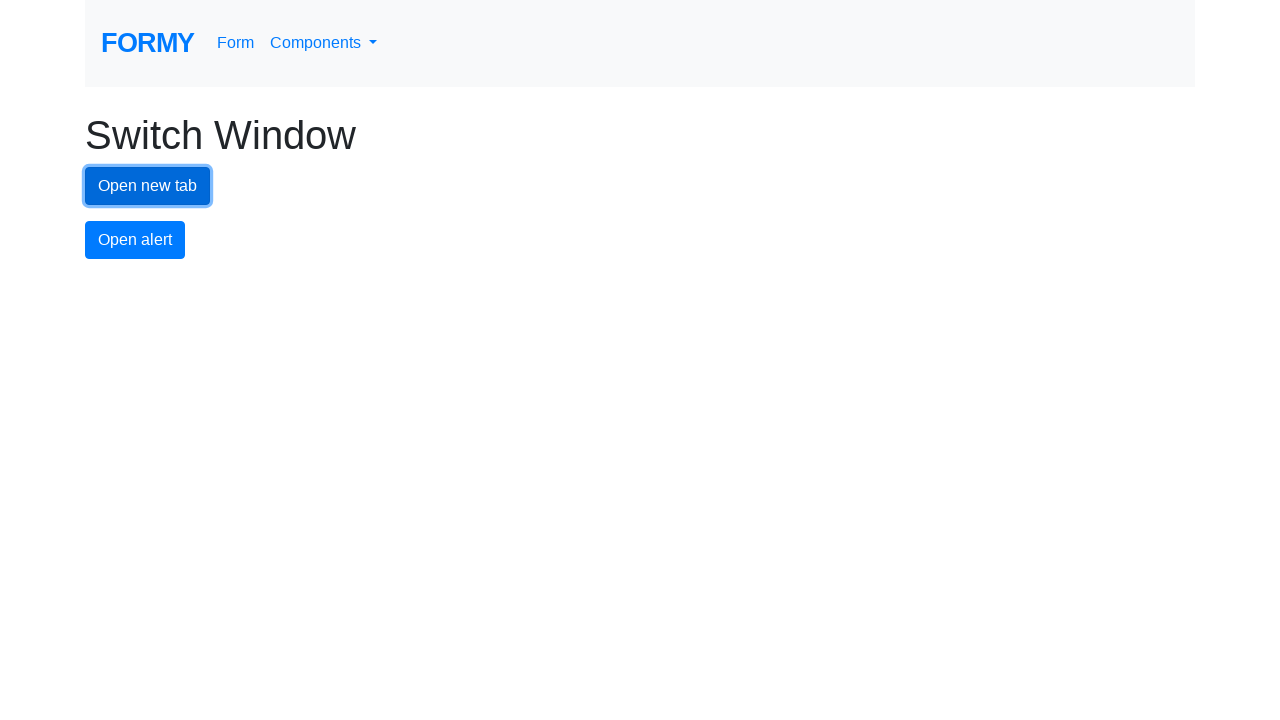

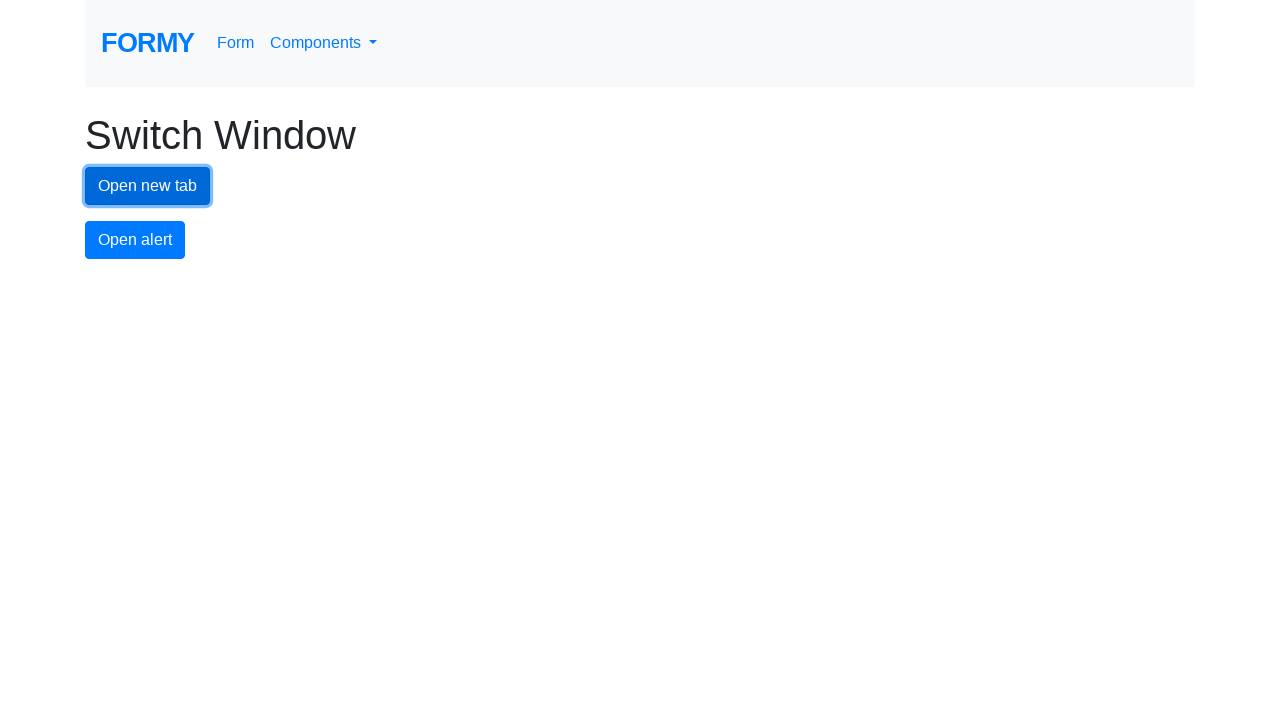